Tests filling out a practice automation form with personal information including first name, last name, email, gender, and phone number, then submitting the form.

Starting URL: https://demoqa.com/automation-practice-form

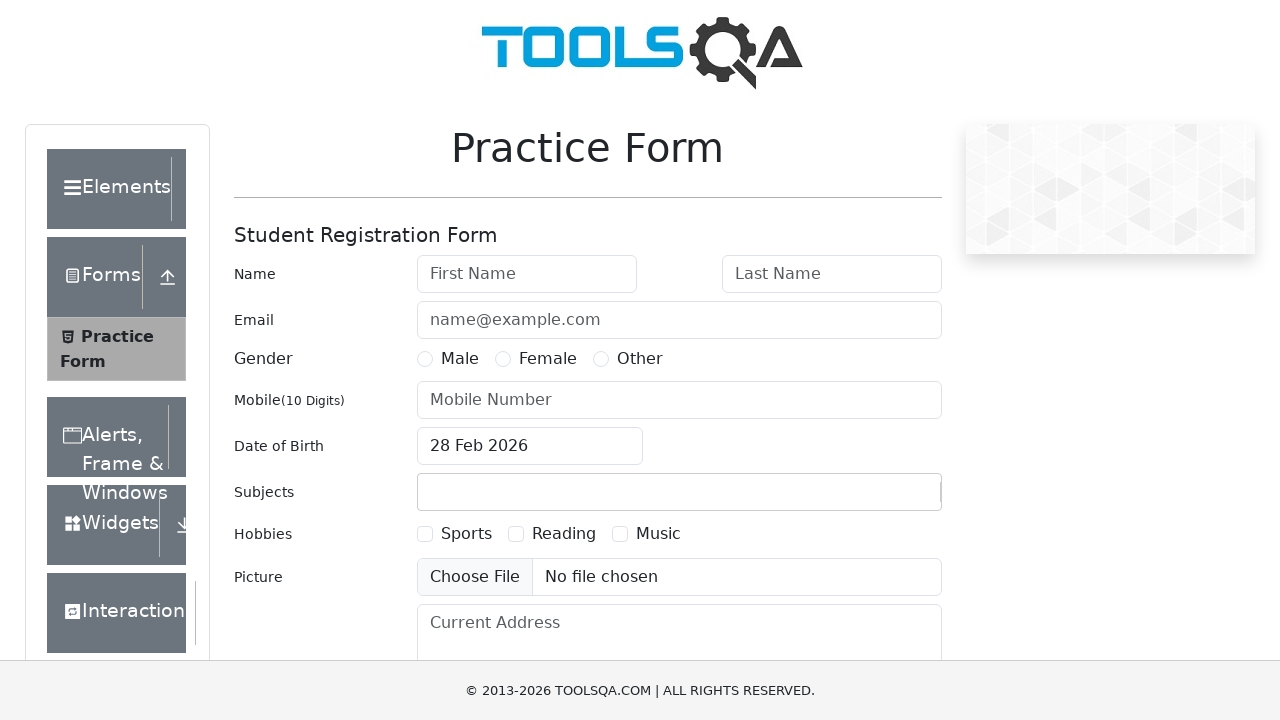

Filled first name field with 'Ann' on #firstName
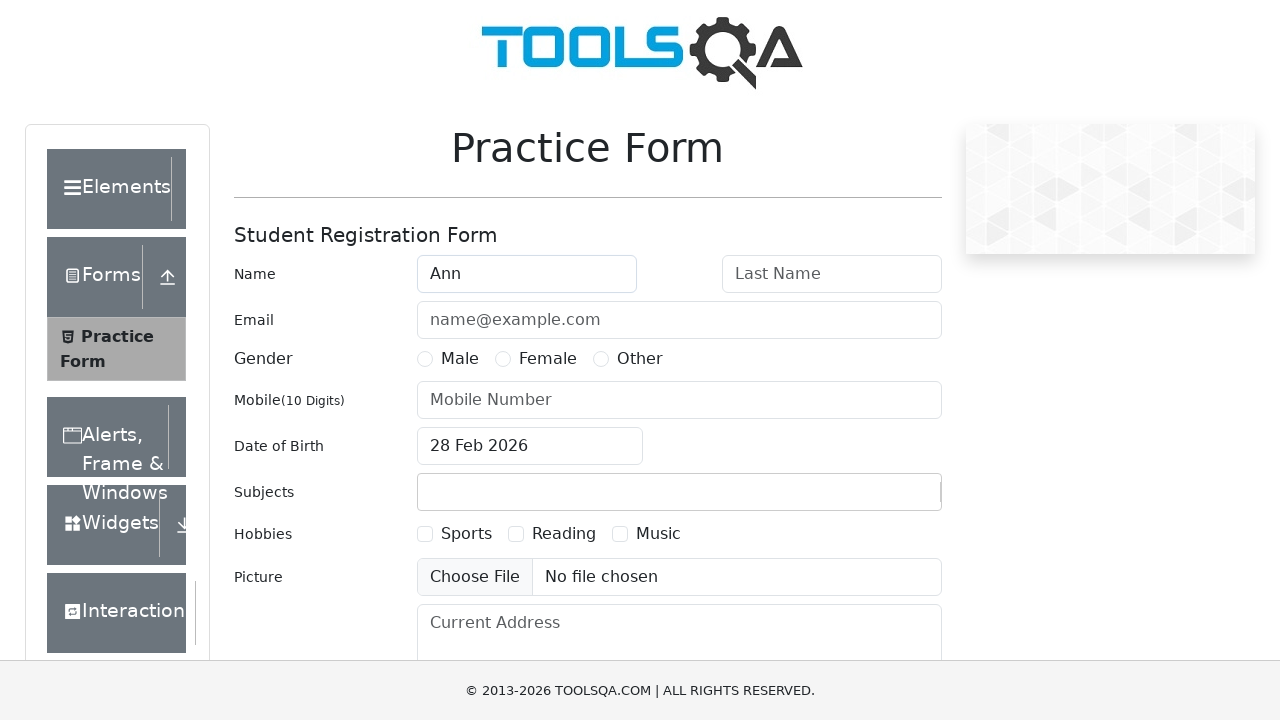

Filled last name field with 'Blini' on #lastName
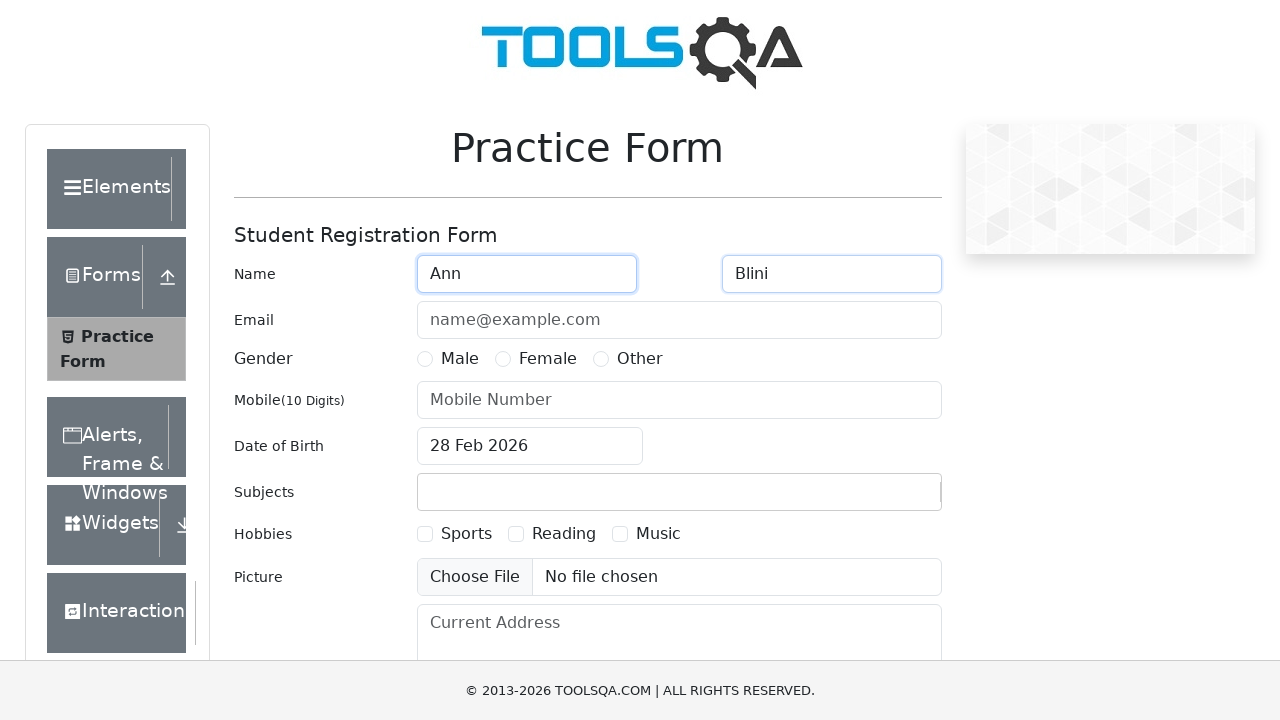

Filled email field with 'blinchiki@smetana.ru' on #userEmail
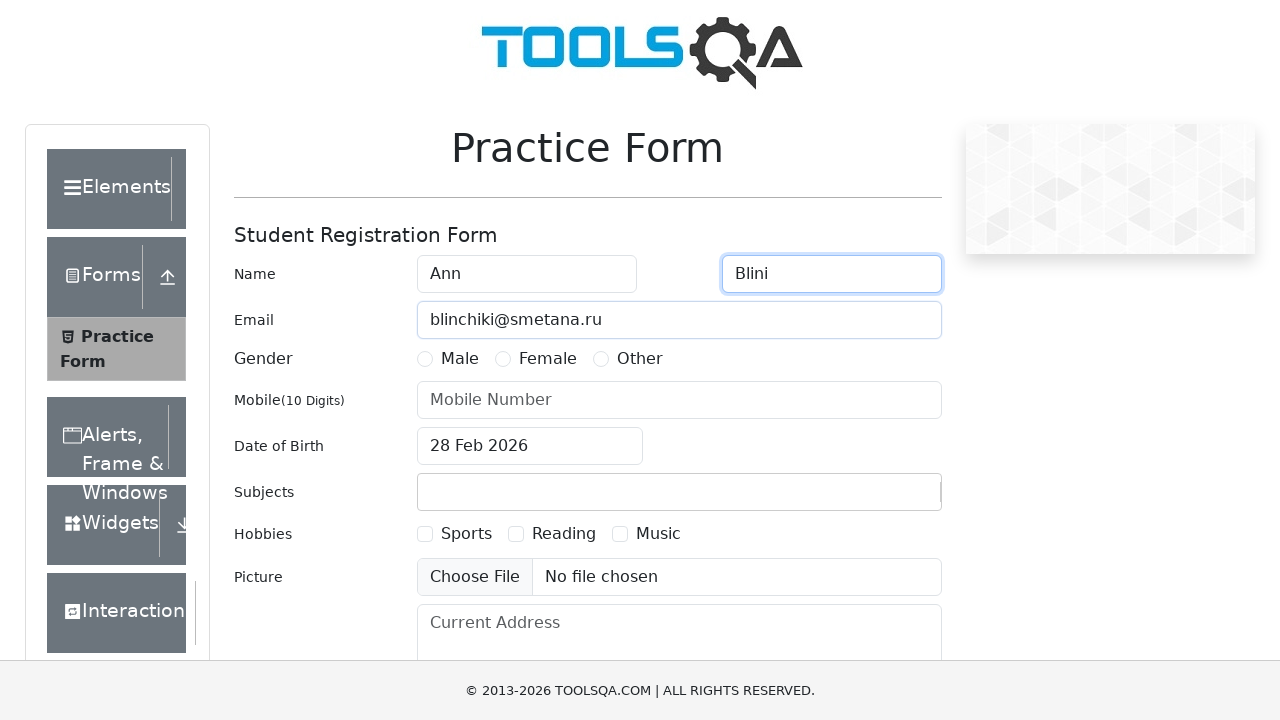

Selected Male gender option at (425, 359) on input[name='gender'][value='Male']
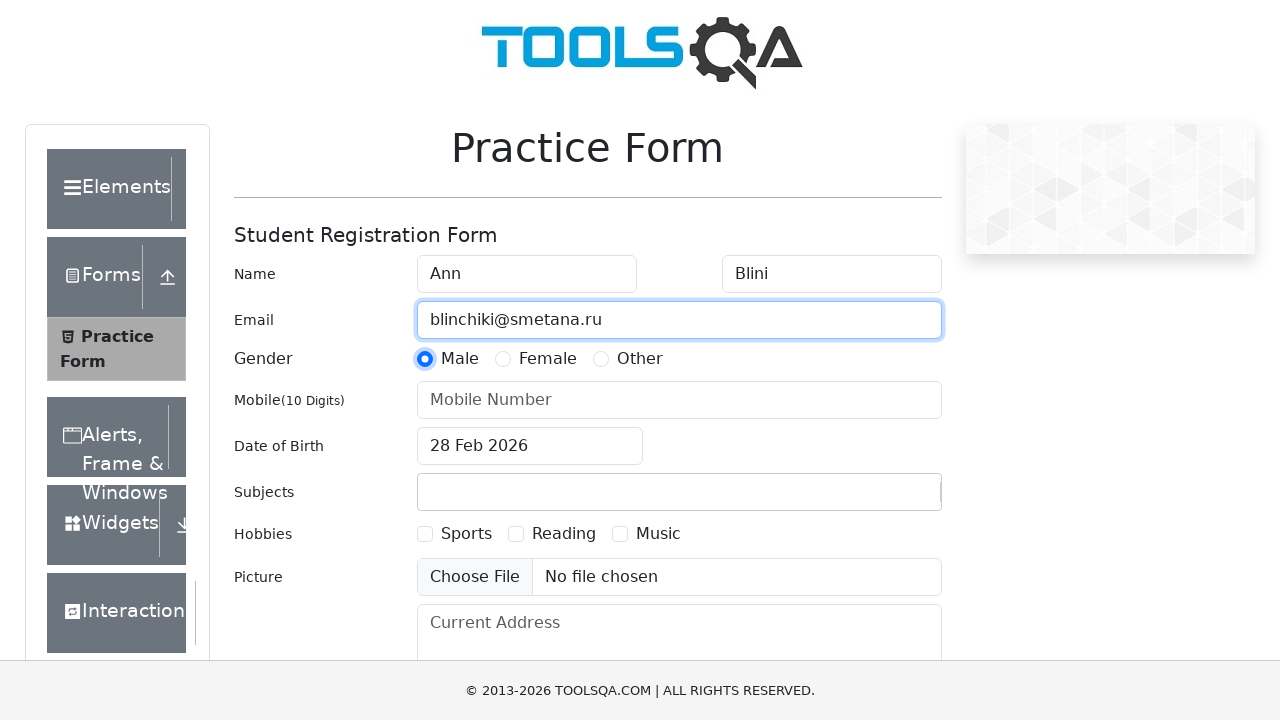

Filled phone number field with '8800555353' on #userNumber
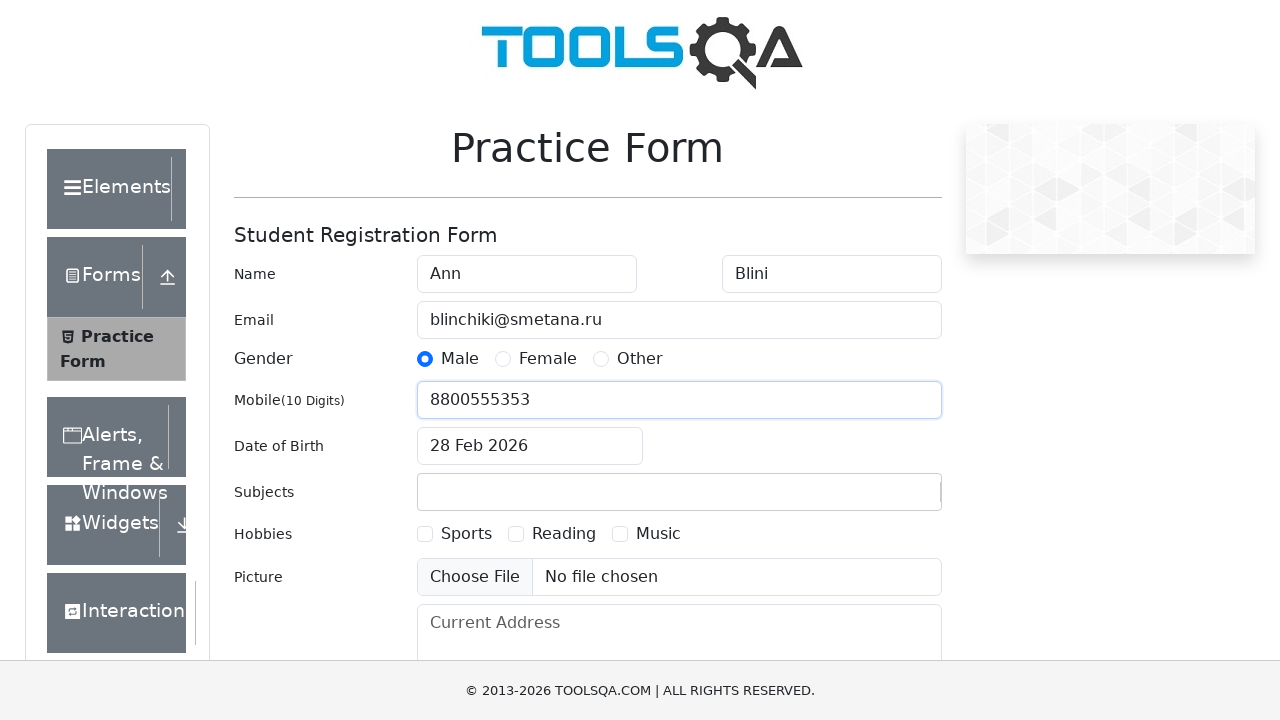

Clicked submit button to submit the form at (885, 499) on #submit
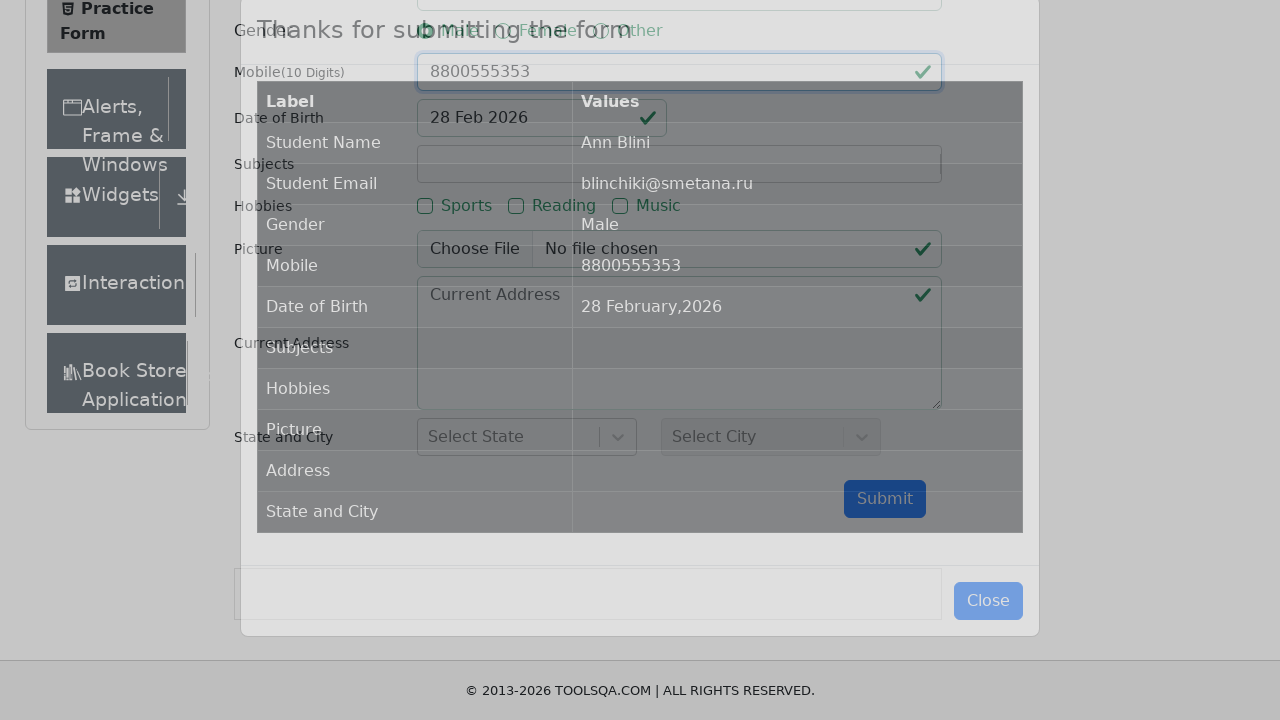

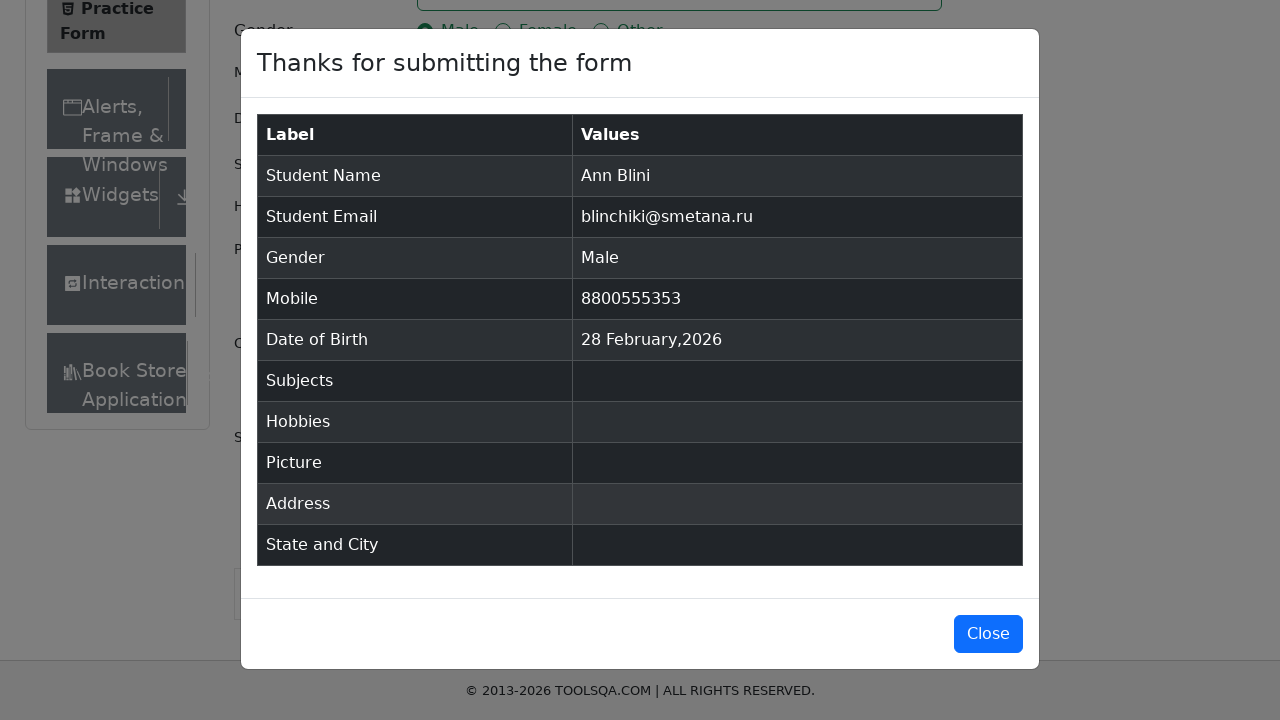